Tests XPath parent axis by locating a label element with text "Last Name" and clicking on its parent div element

Starting URL: https://www.hyrtutorials.com/p/add-padding-to-containers.html

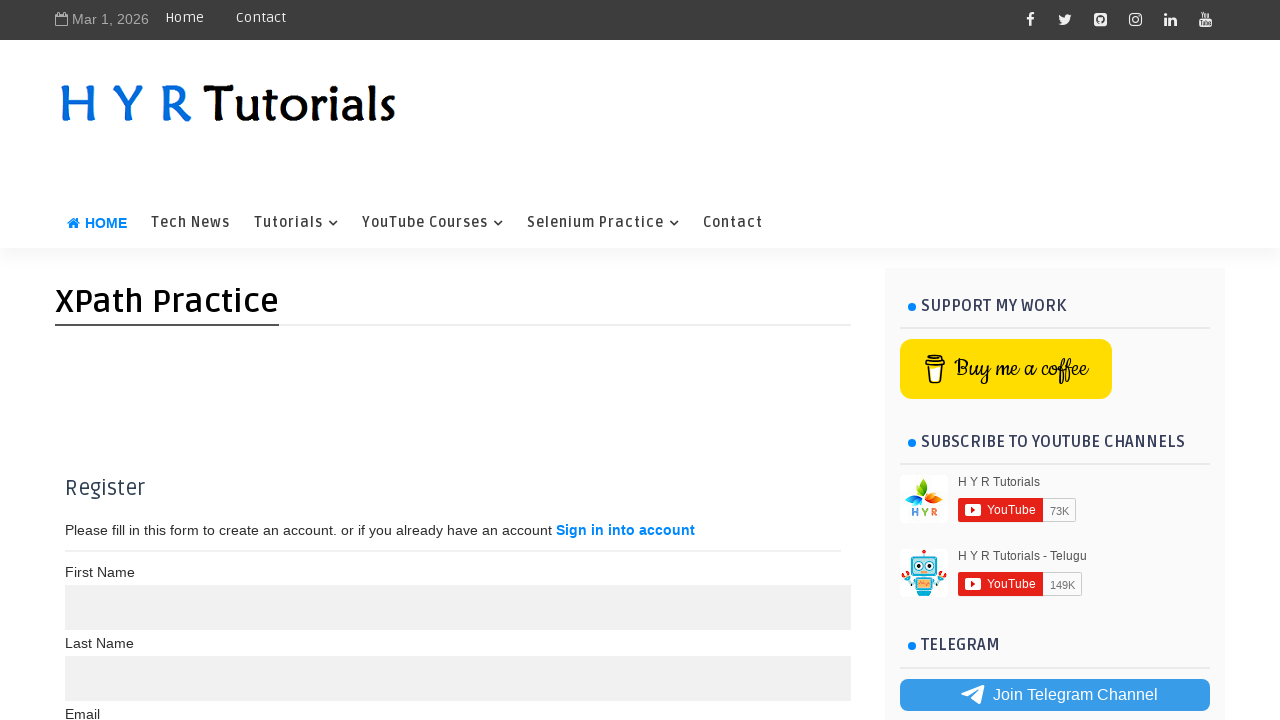

Waited for page to load with domcontentloaded state
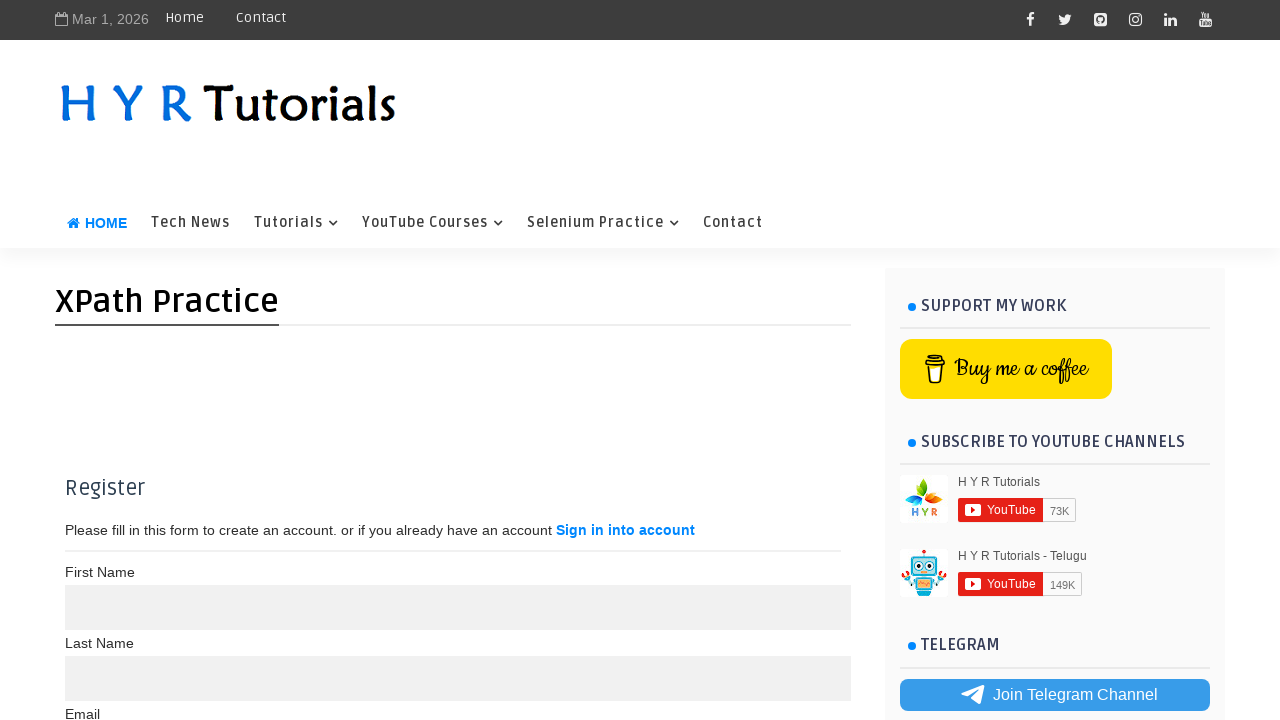

Clicked on parent div element of 'Last Name' label using XPath parent axis at (453, 400) on xpath=//label[text()='Last Name']/parent::div
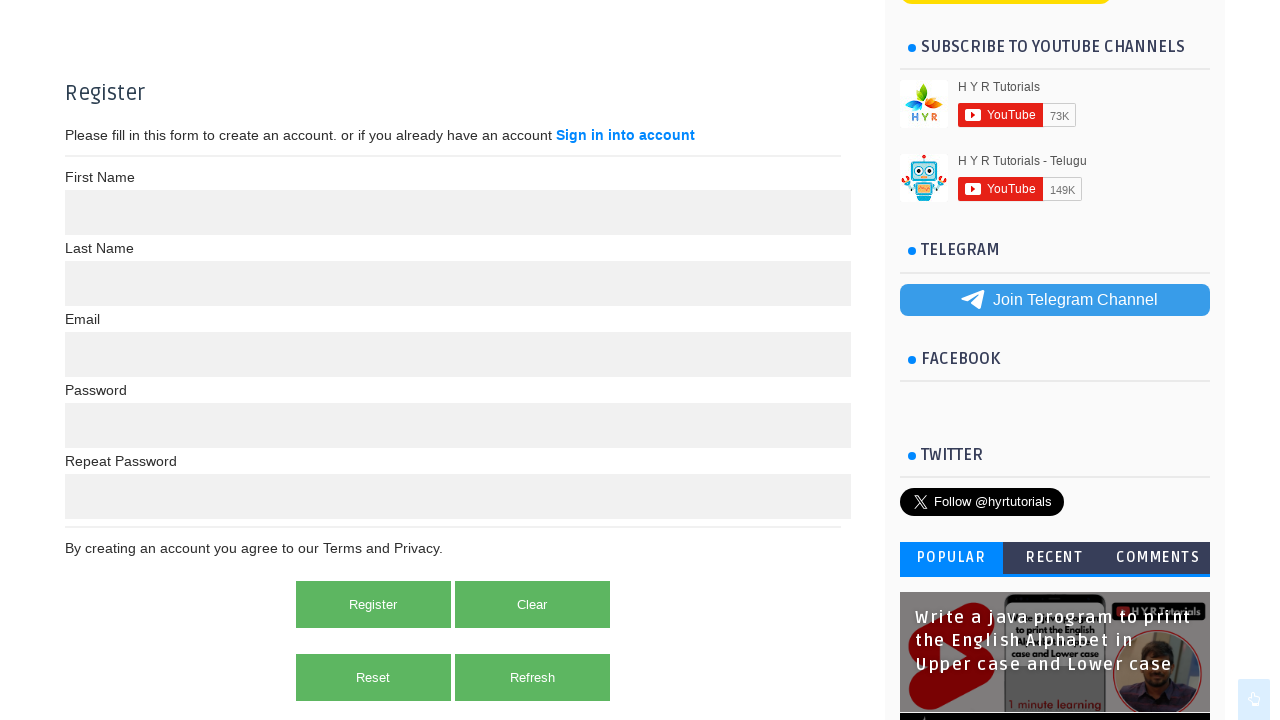

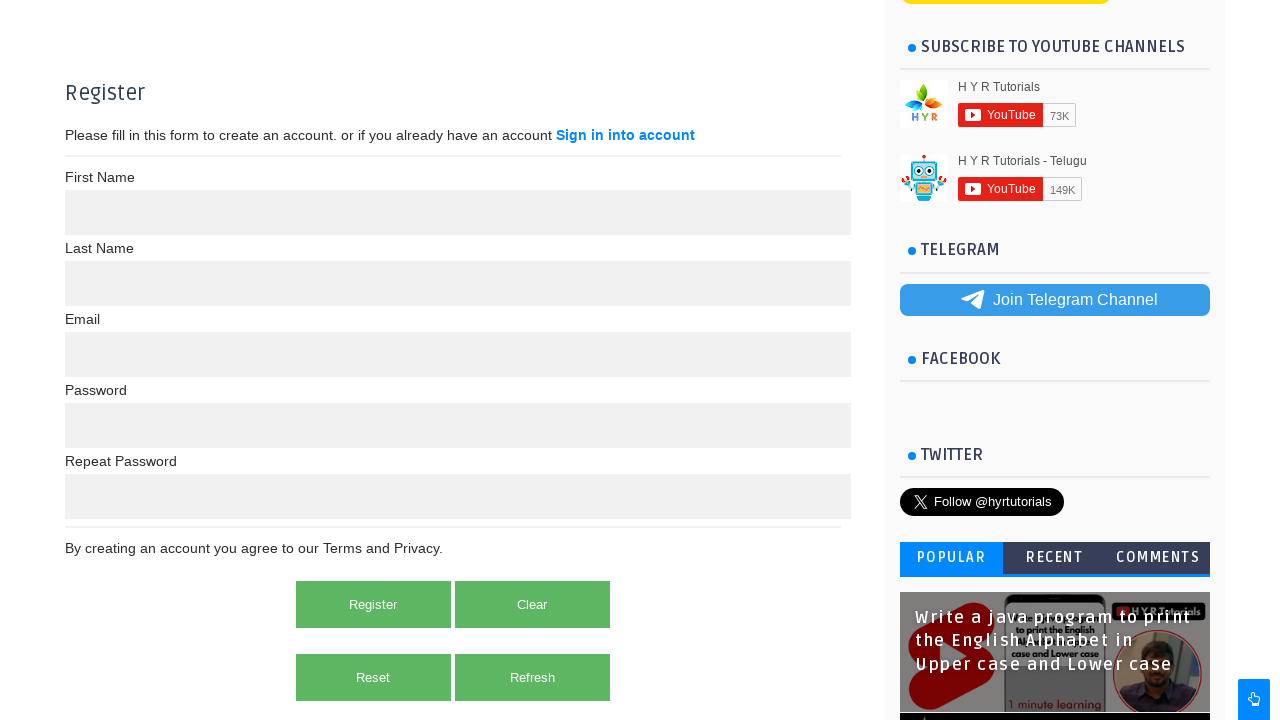